Tests file download functionality with custom download settings by clicking on a download button

Starting URL: https://leafground.com/grid.xhtml

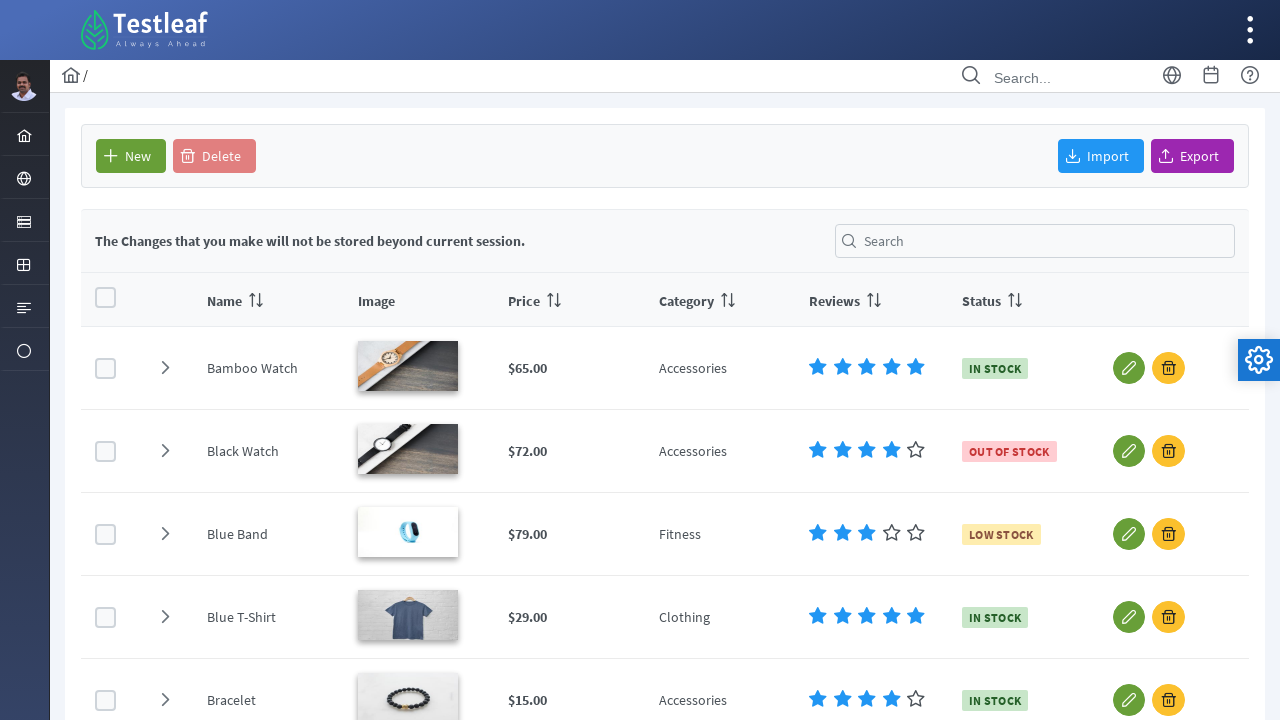

Clicked the download button to initiate file download at (1192, 156) on #form\:j_idt93
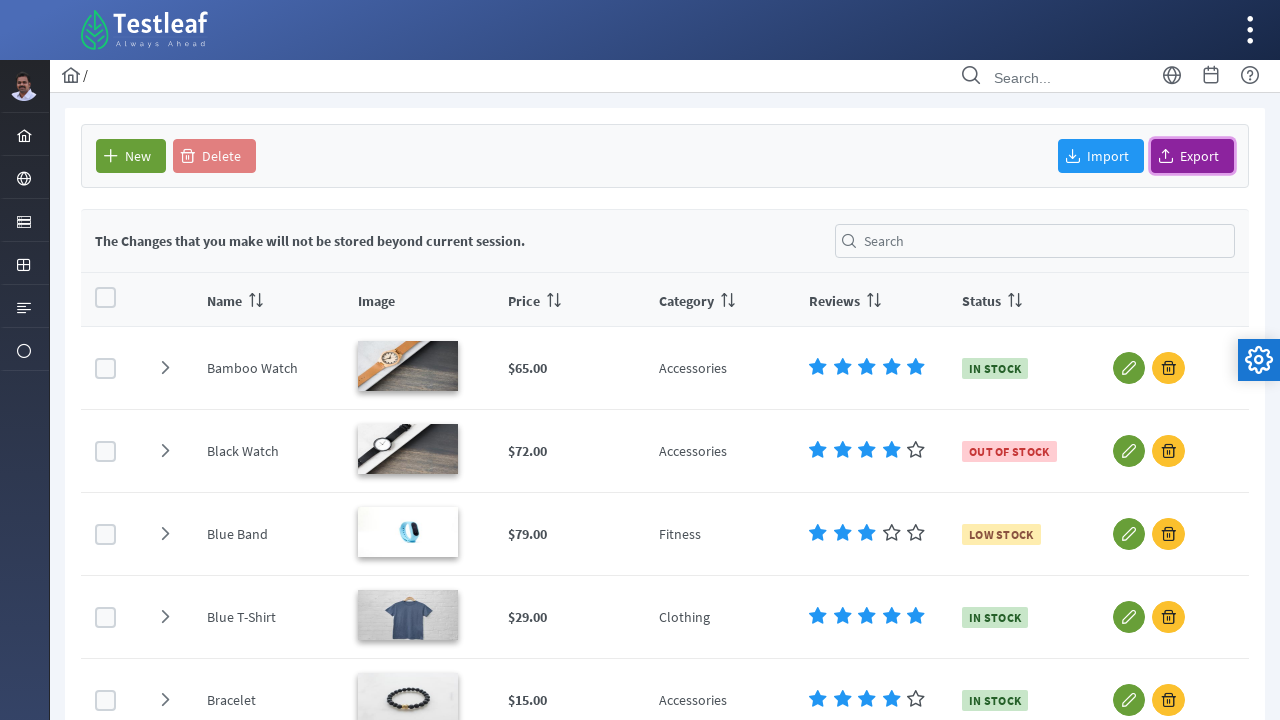

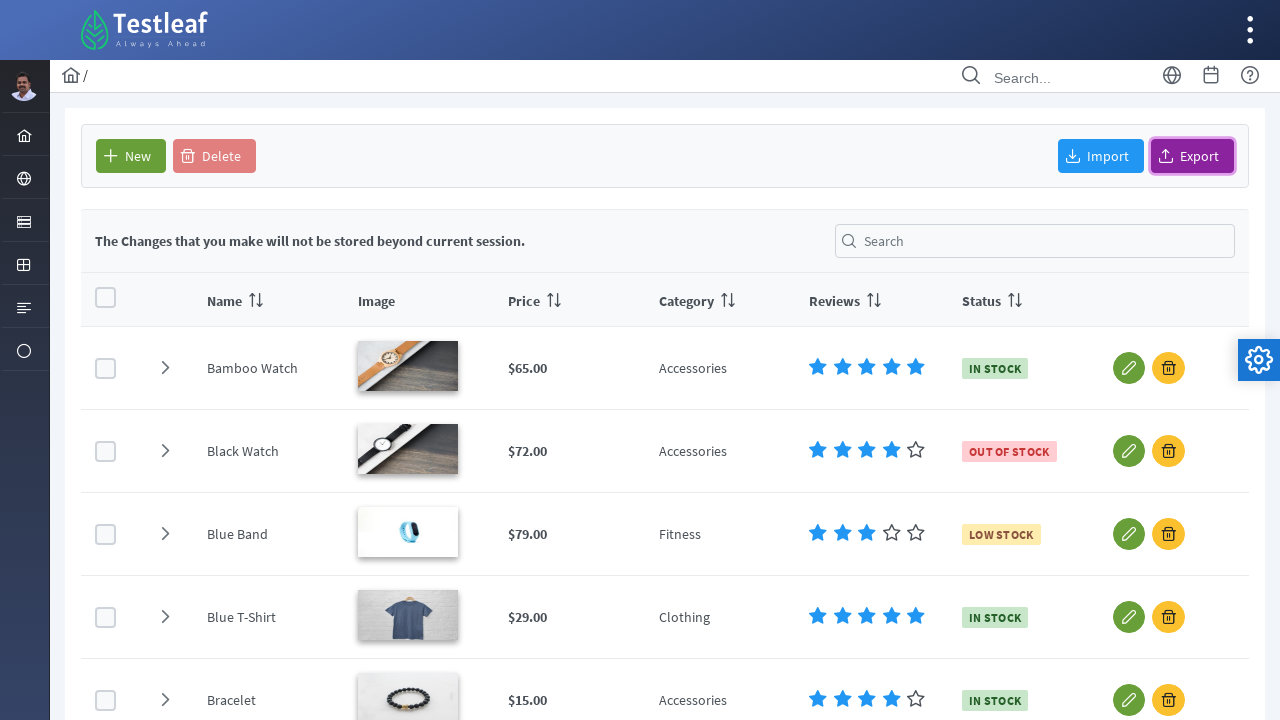